Tests right-click context menu functionality on a sidebar link element

Starting URL: http://jqueryui.com/

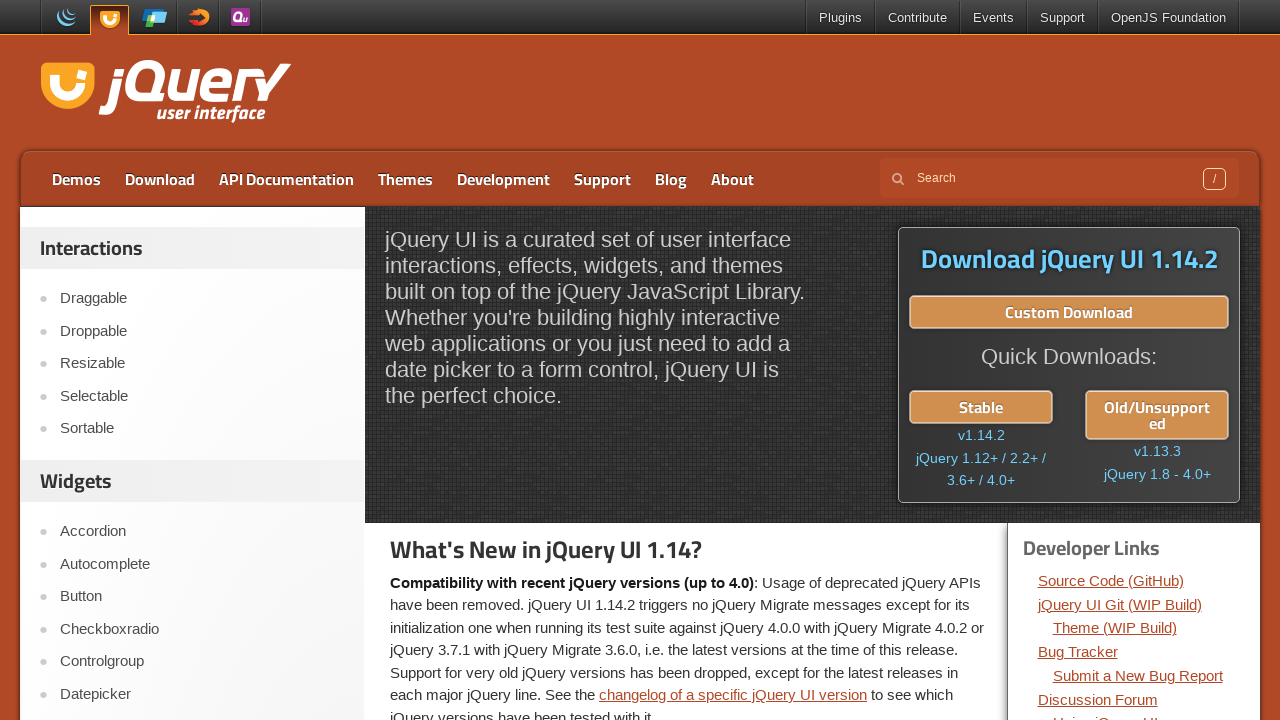

Located sidebar link element for right-click testing
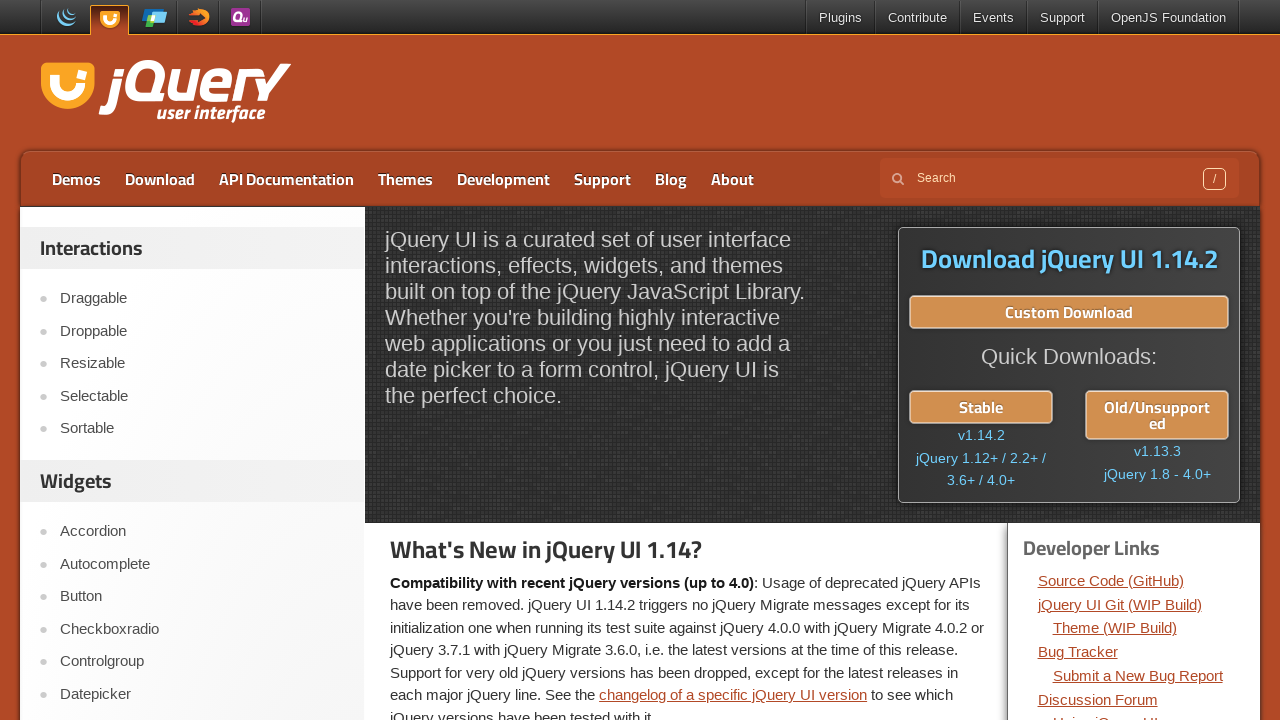

Performed right-click on sidebar link element to open context menu at (202, 396) on #sidebar aside:first-of-type ul li:nth-child(4) a
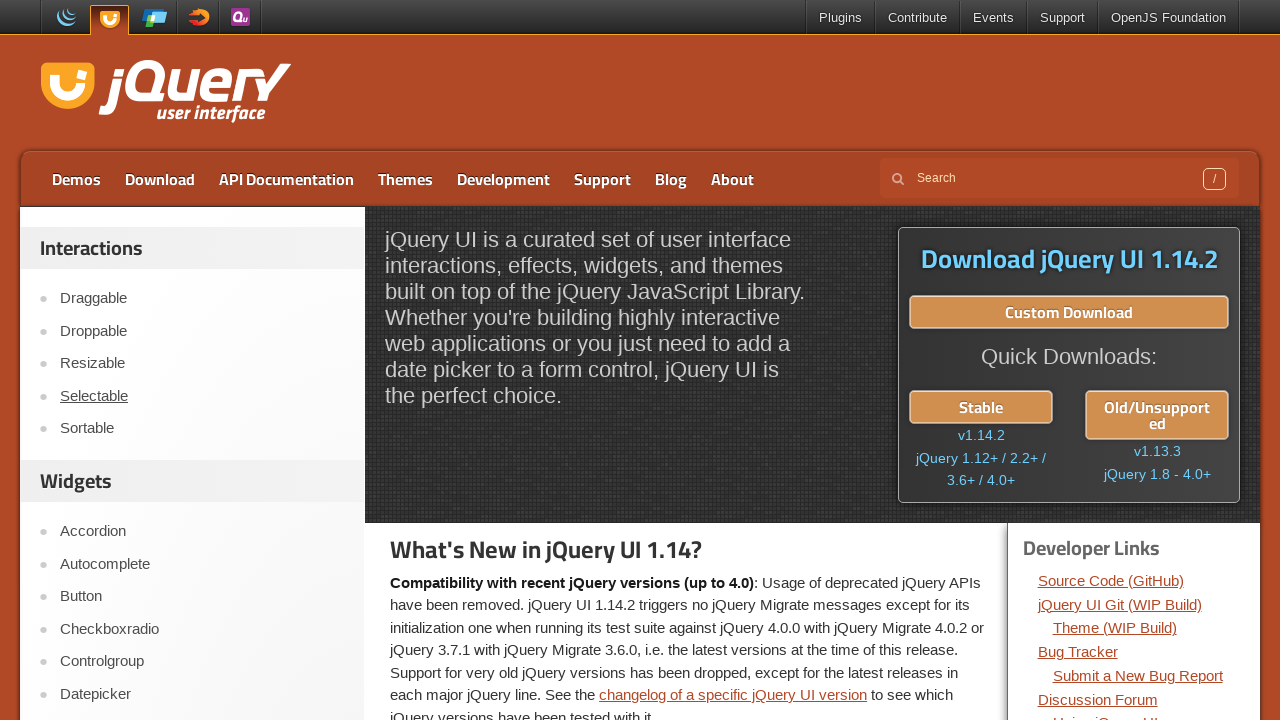

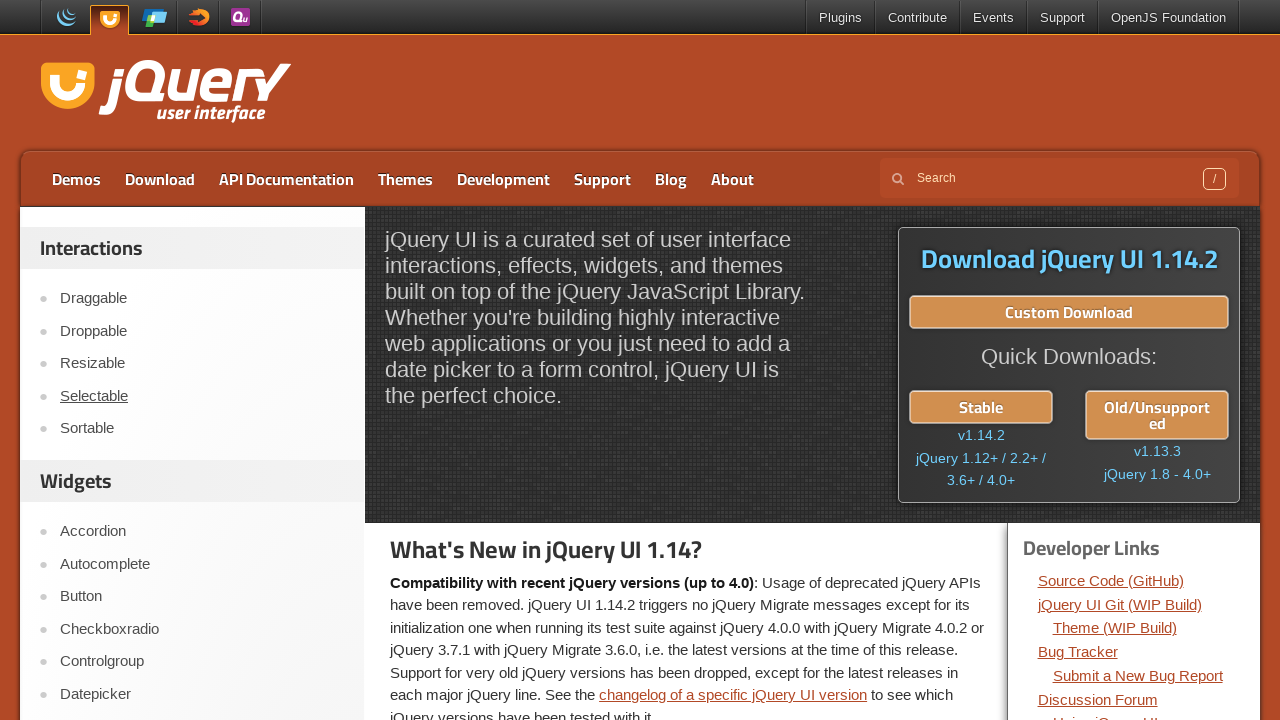